Navigates to FoundIt job search website and verifies the page loads successfully

Starting URL: https://www.foundit.in/

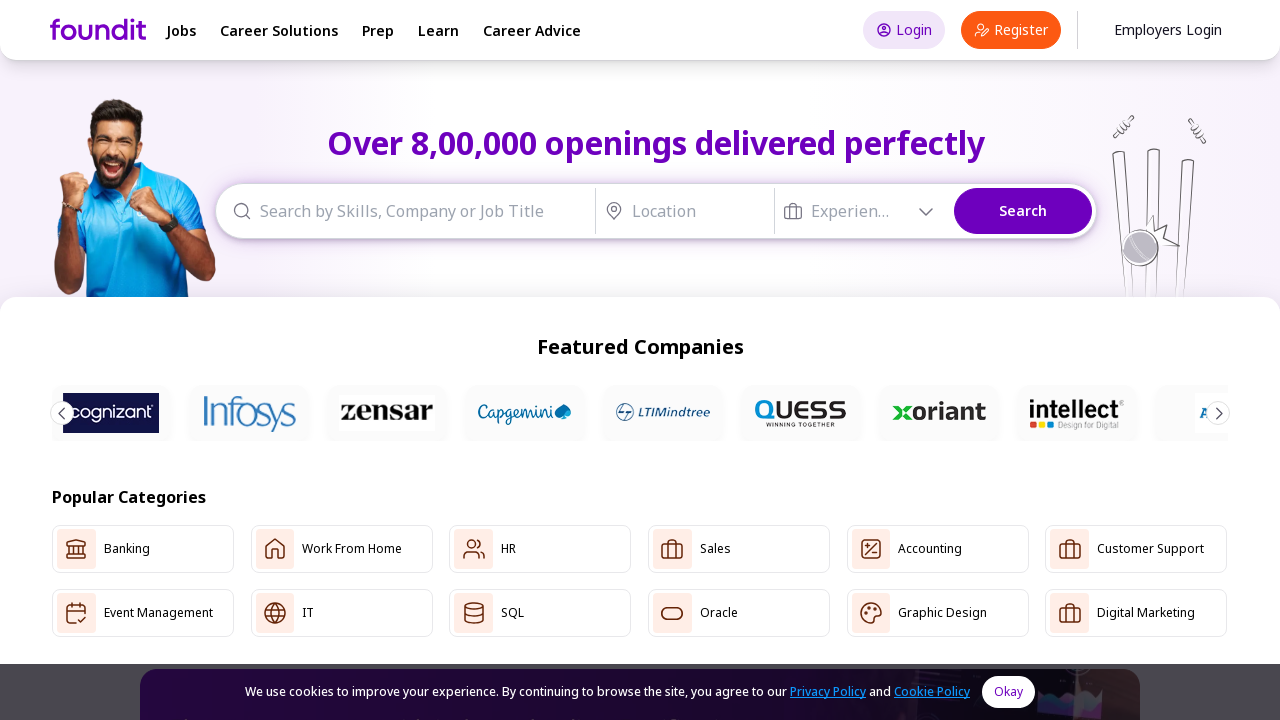

Navigated to FoundIt job search website and waited for page to load completely
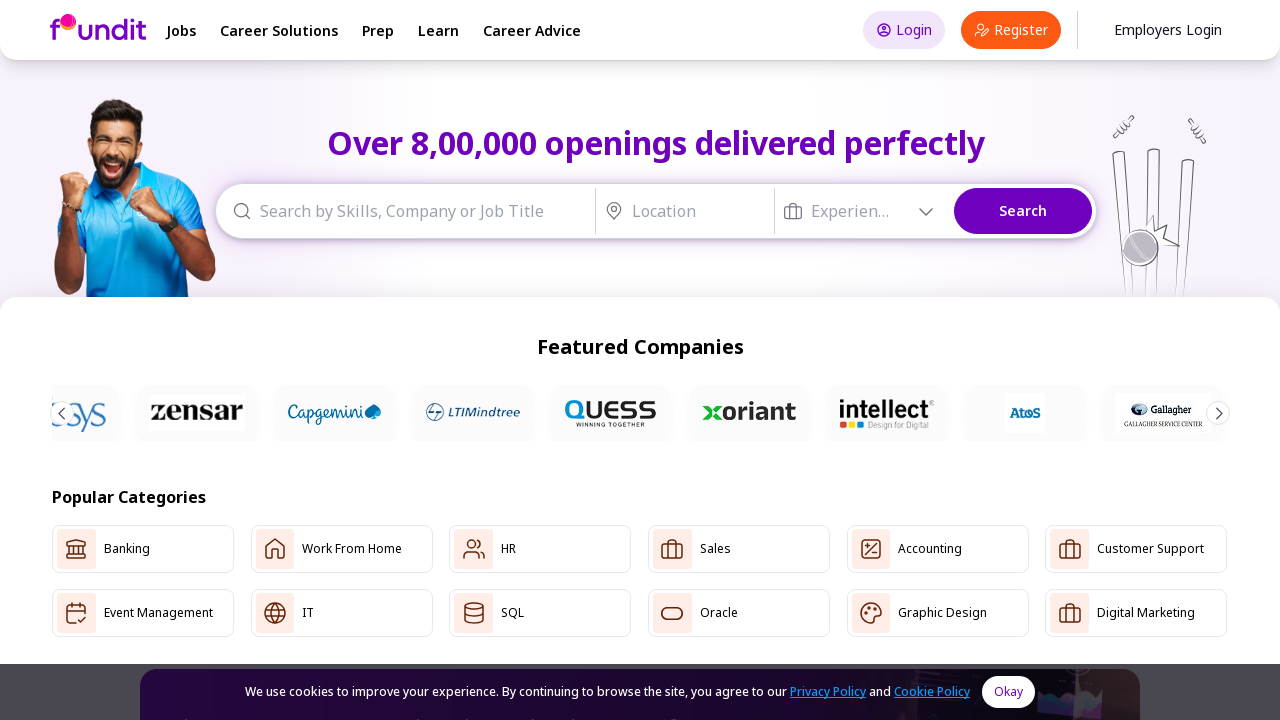

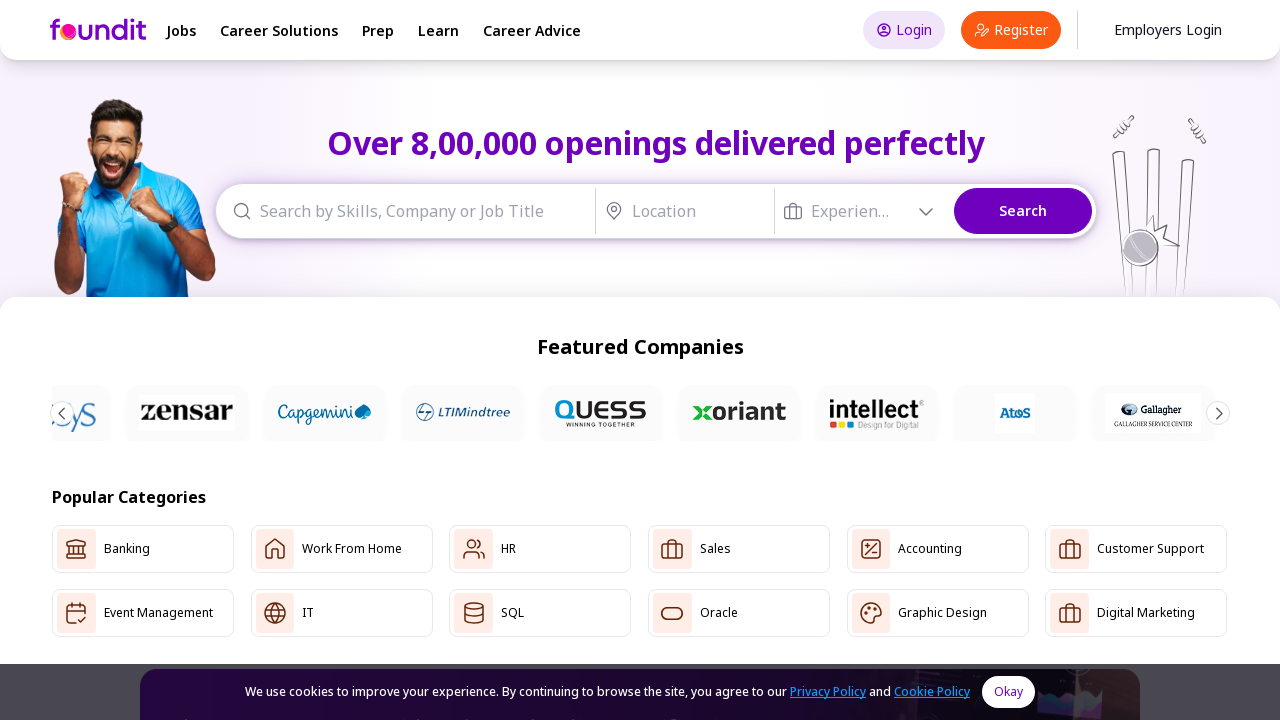